Tests drag and drop functionality on a jQuery UI slider by dragging the slider handle horizontally, then clicking on the Development link

Starting URL: https://jqueryui.com/slider/

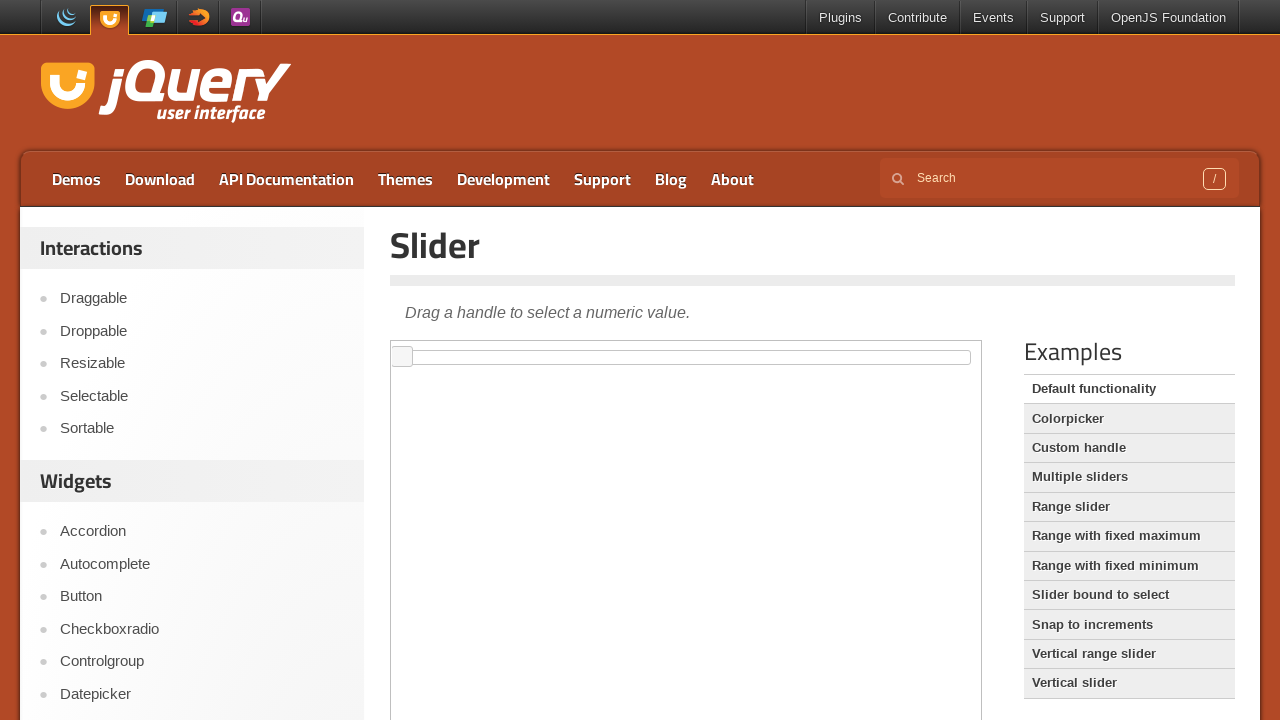

Located iframe containing slider demo
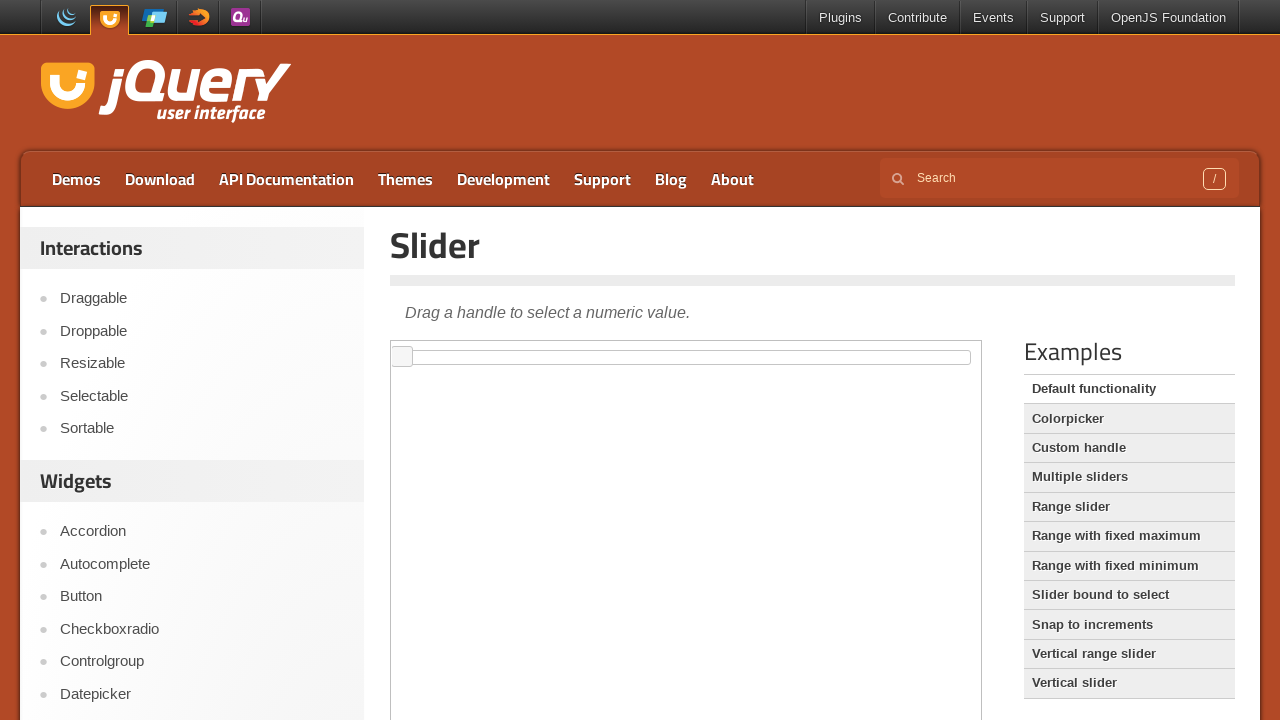

Waited for slider to be visible
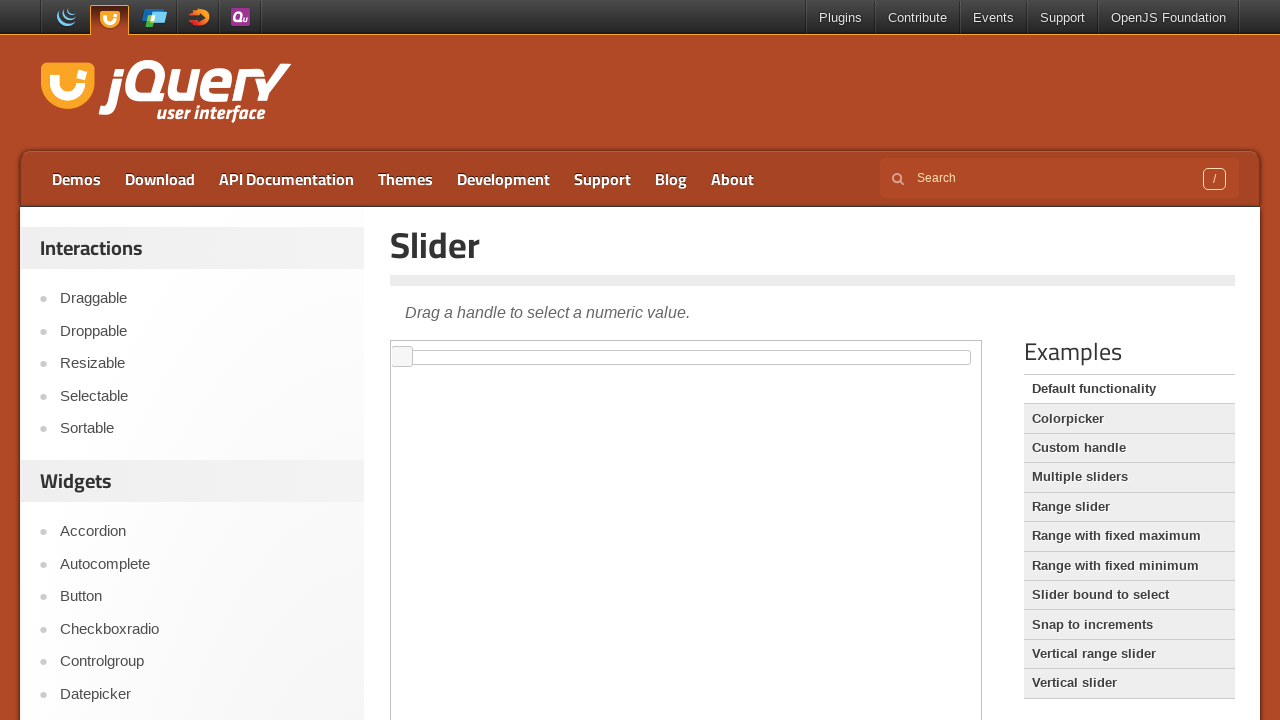

Retrieved bounding box of slider handle
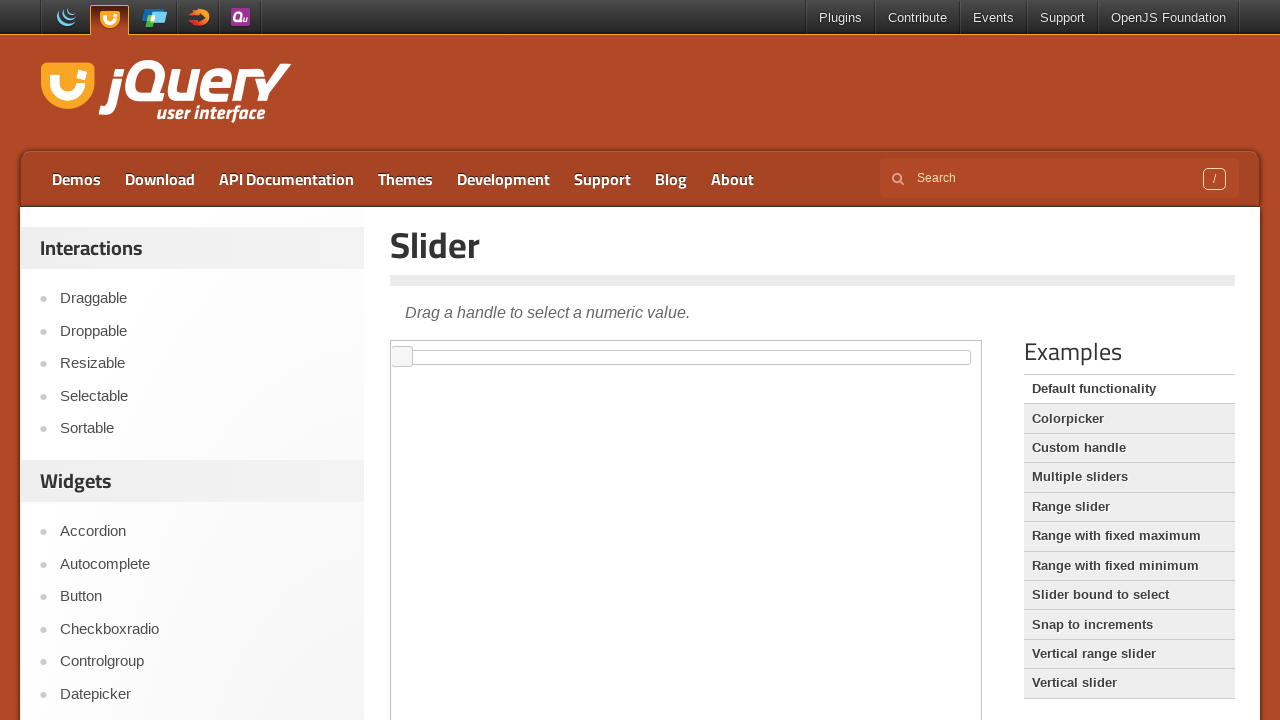

Moved mouse to slider handle position at (402, 357)
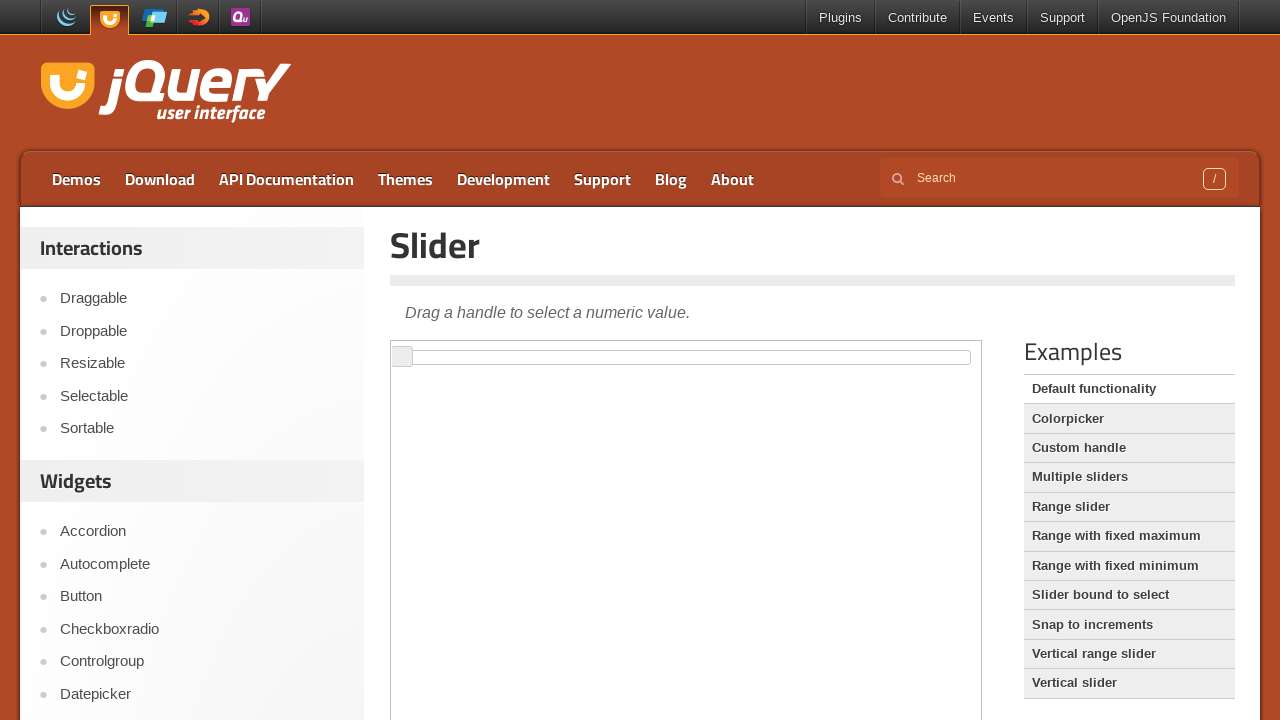

Pressed mouse button down on slider handle at (402, 357)
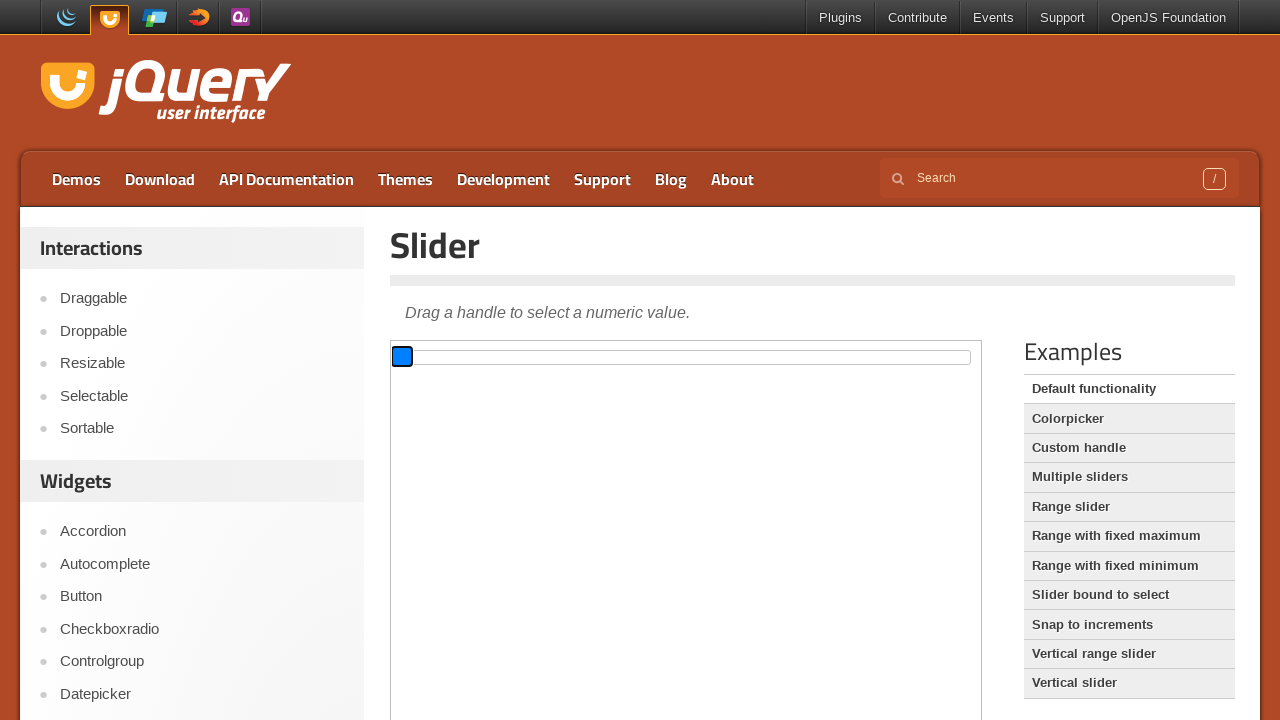

Dragged slider handle 100 pixels to the right at (502, 357)
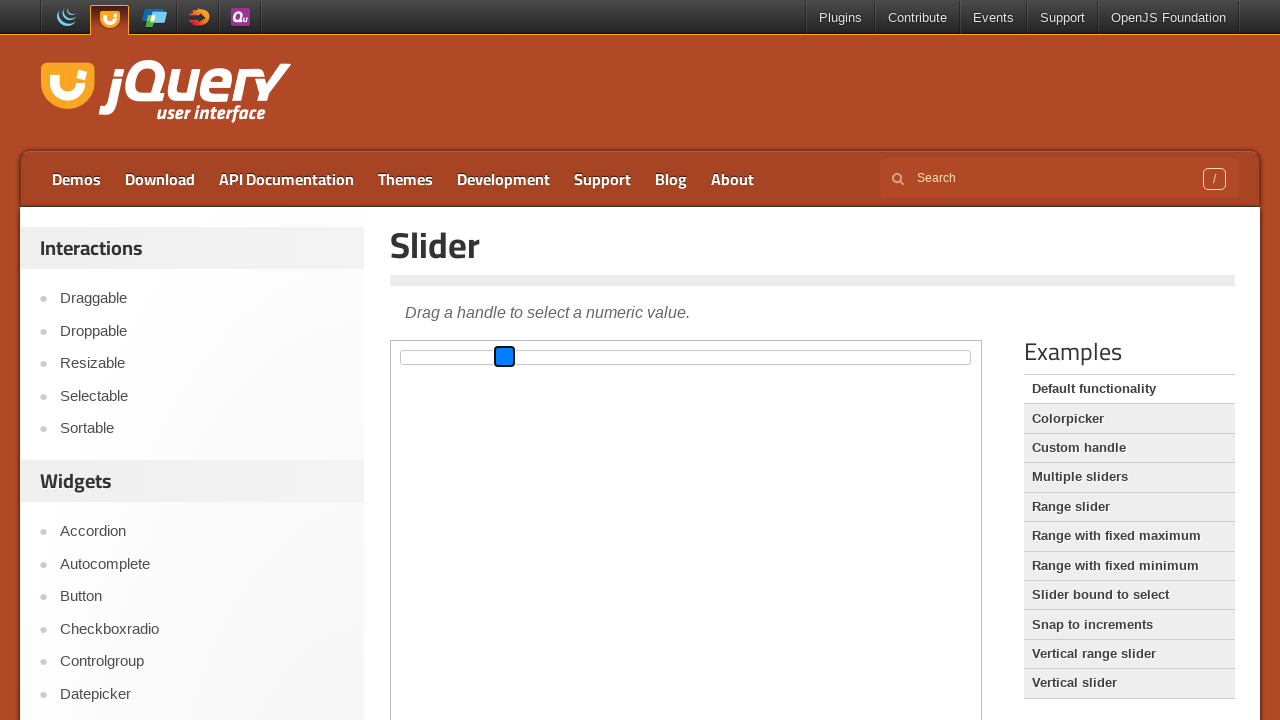

Released mouse button to complete drag operation at (502, 357)
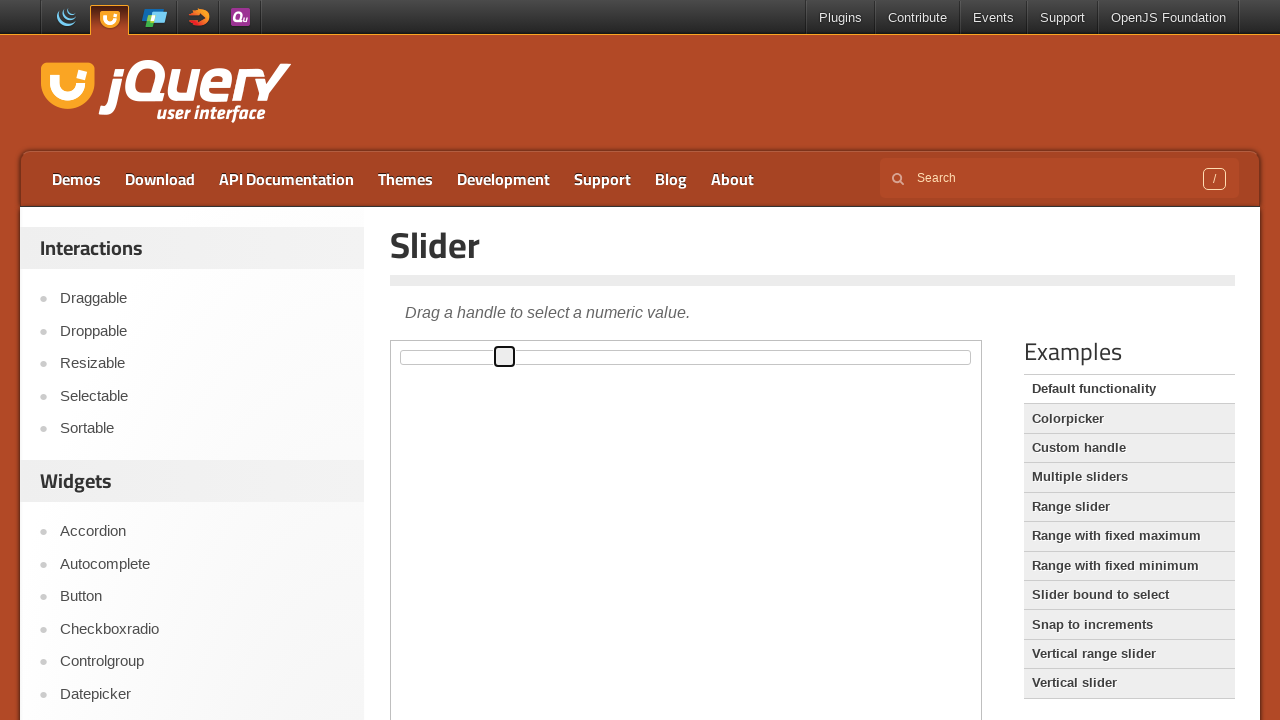

Clicked on Development link at (504, 179) on text=Development
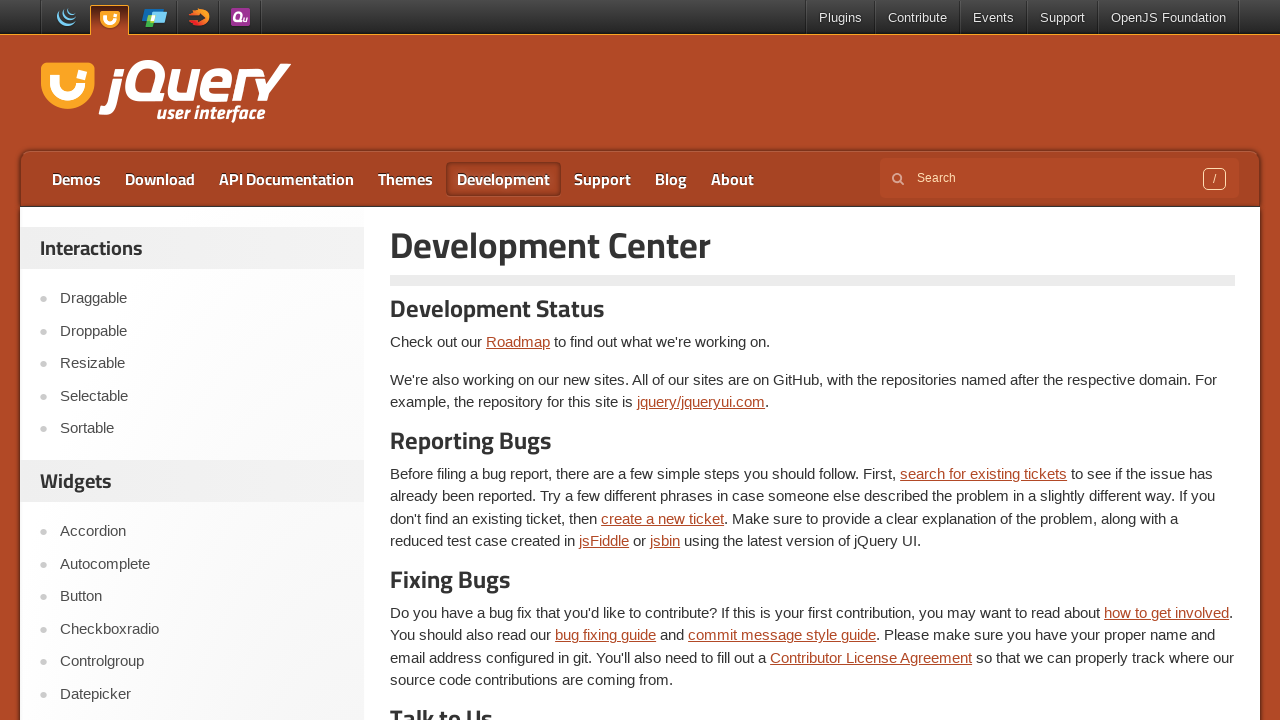

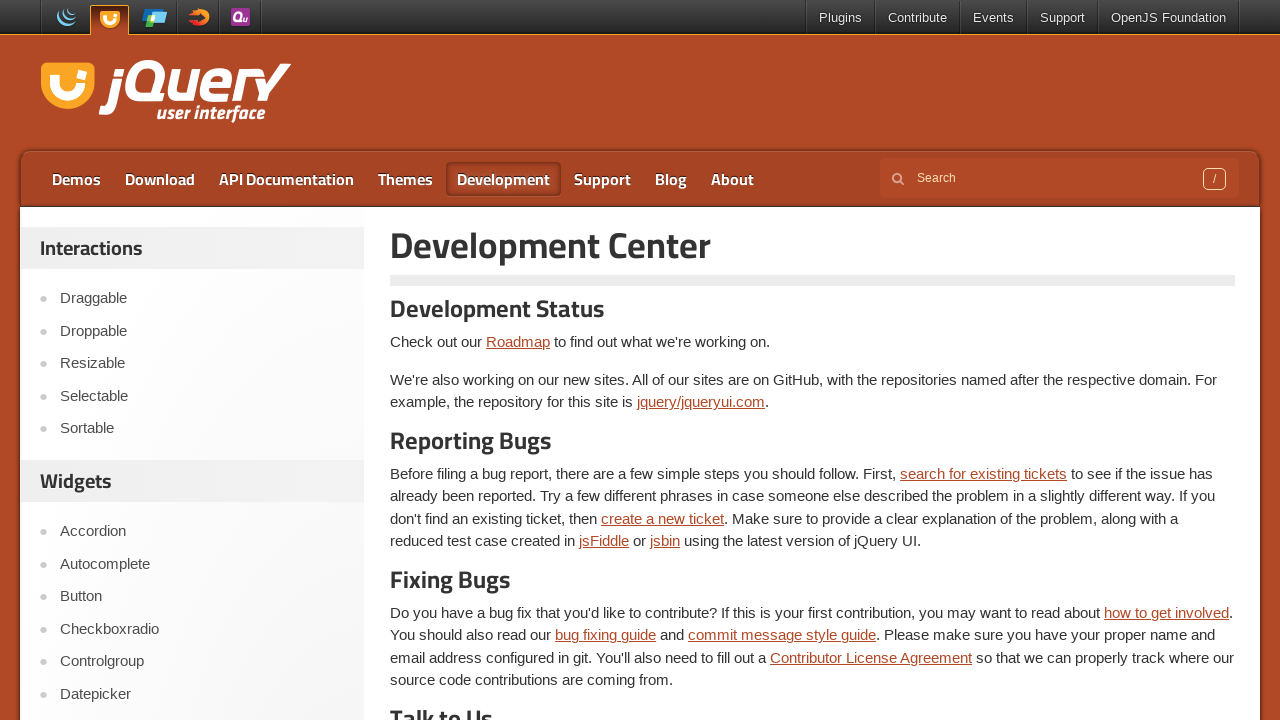